Tests flight booking functionality by selecting departure and destination cities, choosing a flight, filling passenger and payment details, and completing the purchase

Starting URL: https://blazedemo.com/index.php

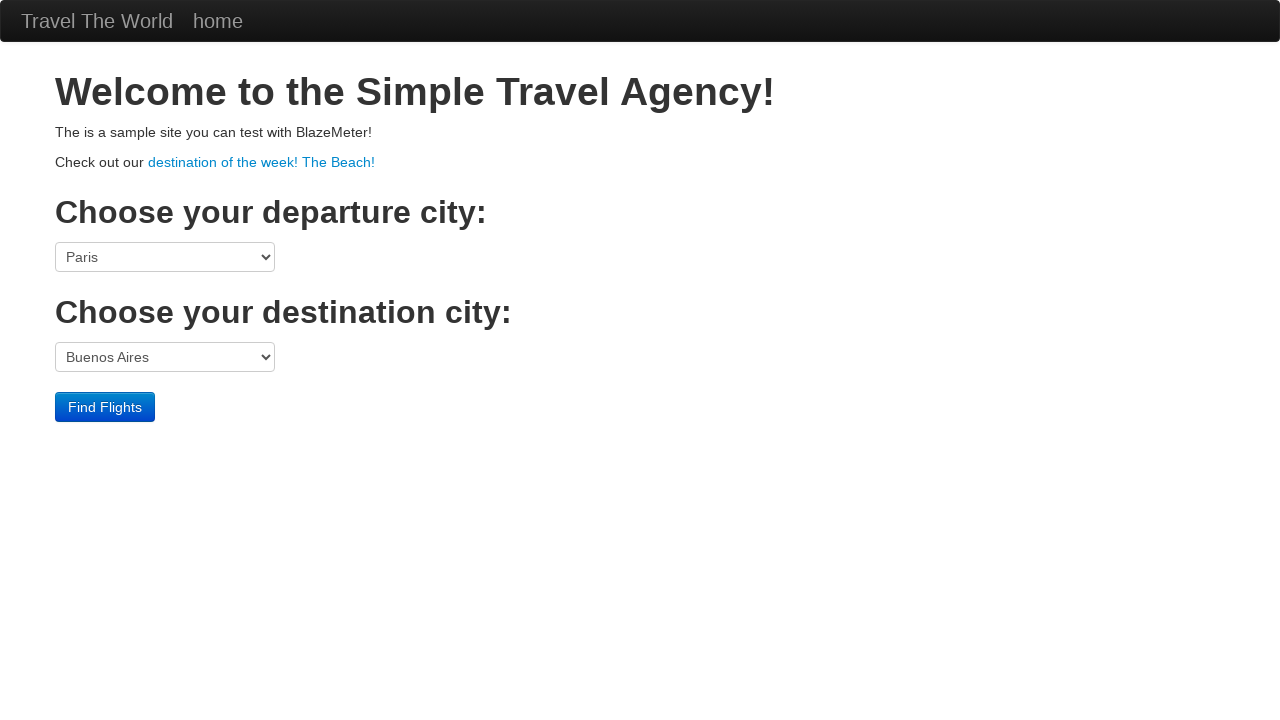

Selected Mexico City as departure city on select[name='fromPort']
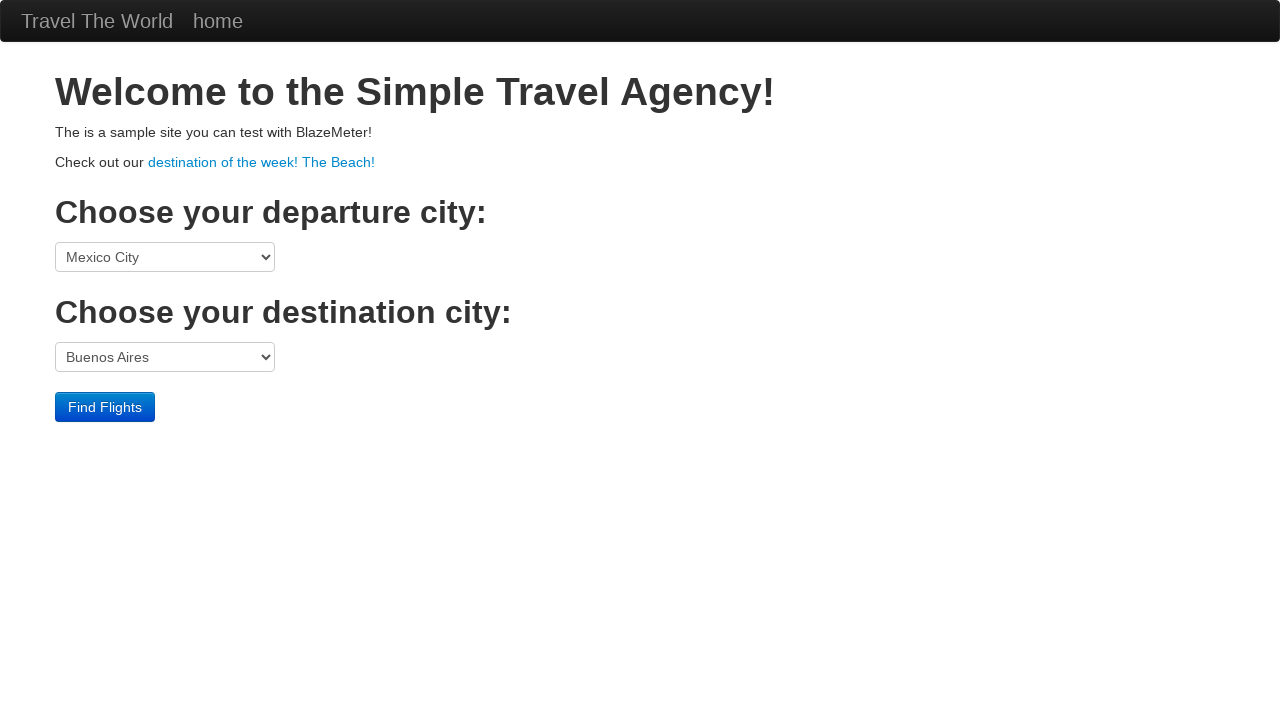

Selected Rome as destination city on select[name='toPort']
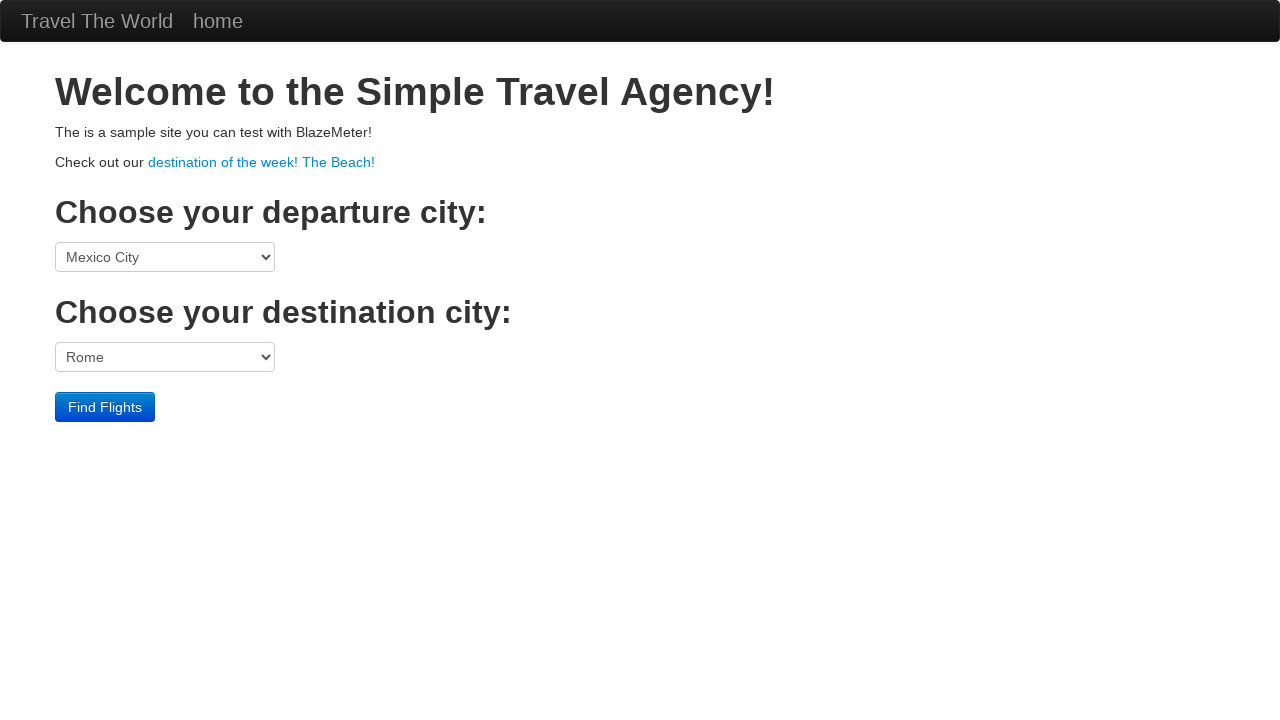

Clicked Find Flights button at (105, 407) on input[value='Find Flights']
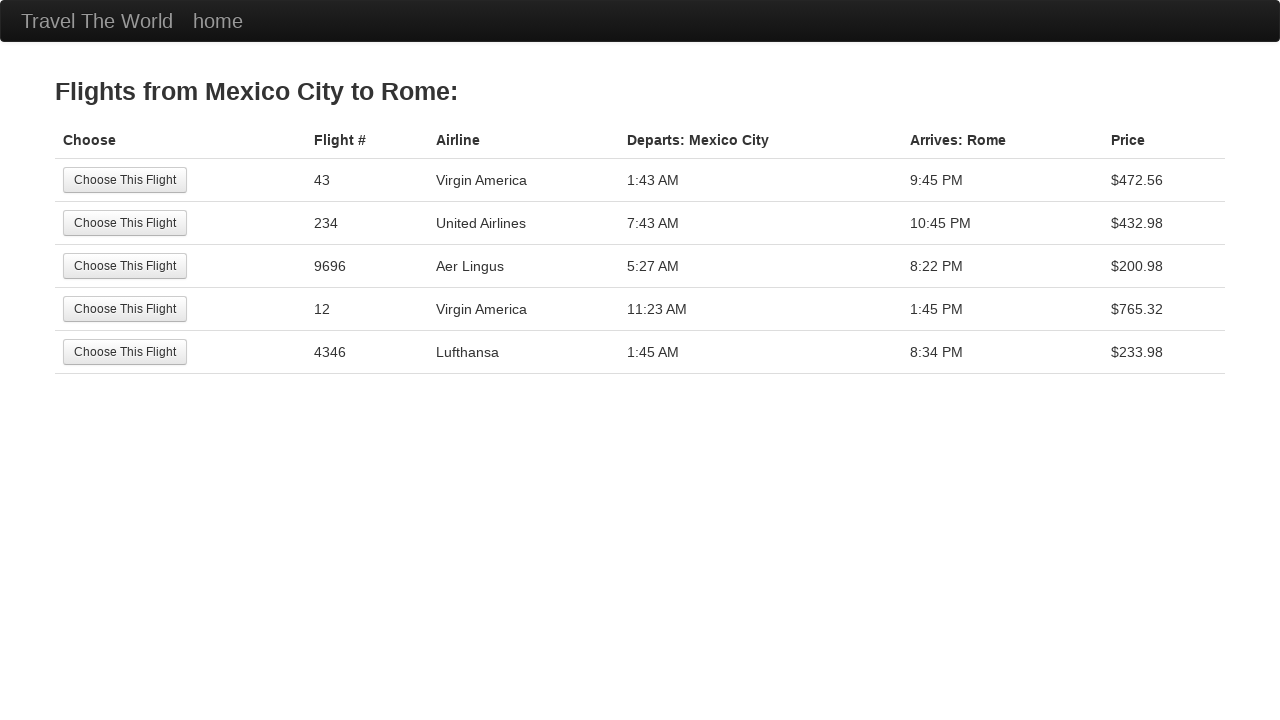

Selected the first available flight at (125, 180) on input[value='Choose This Flight']
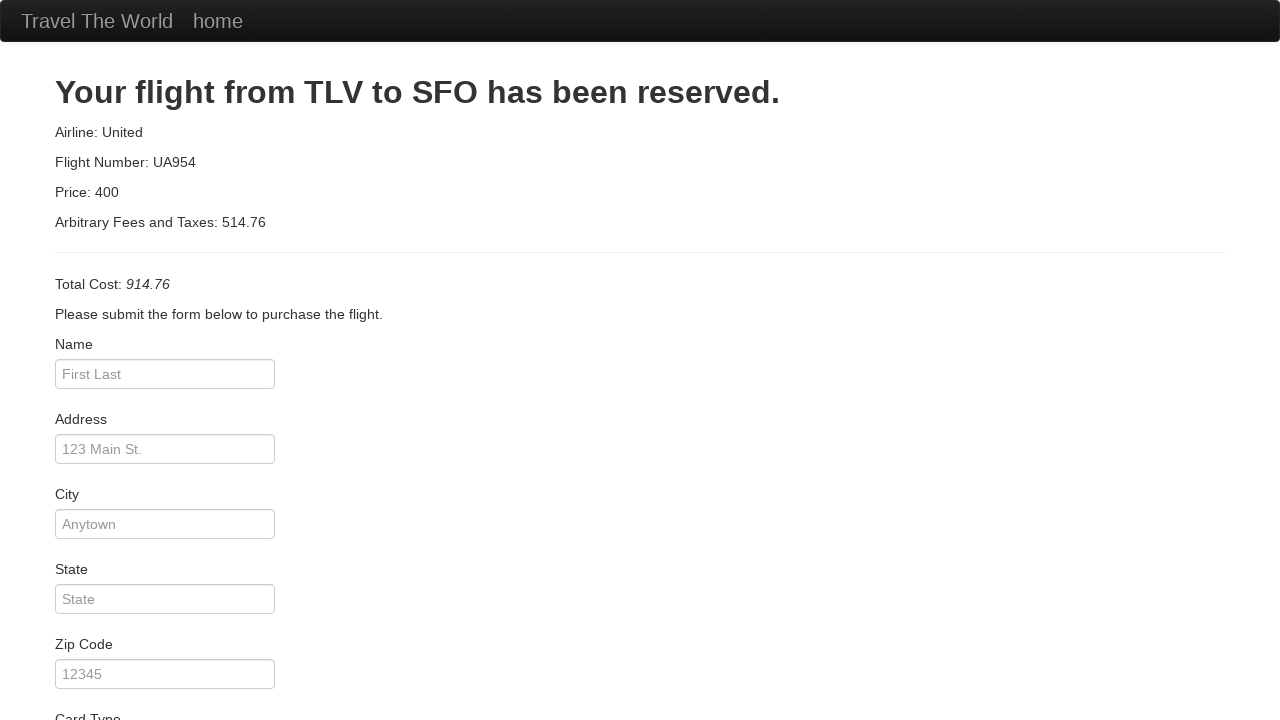

Filled passenger name as Bergovici Novi on #inputName
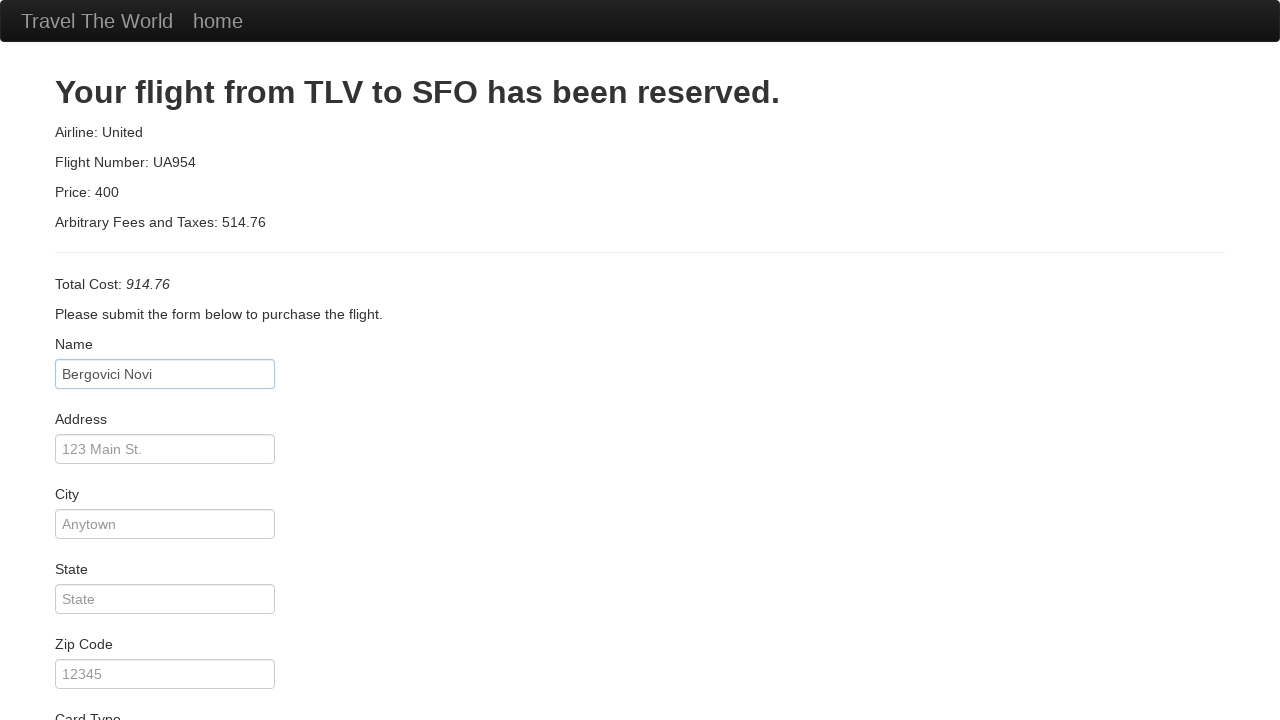

Filled address as Strehovici Street 75 on #address
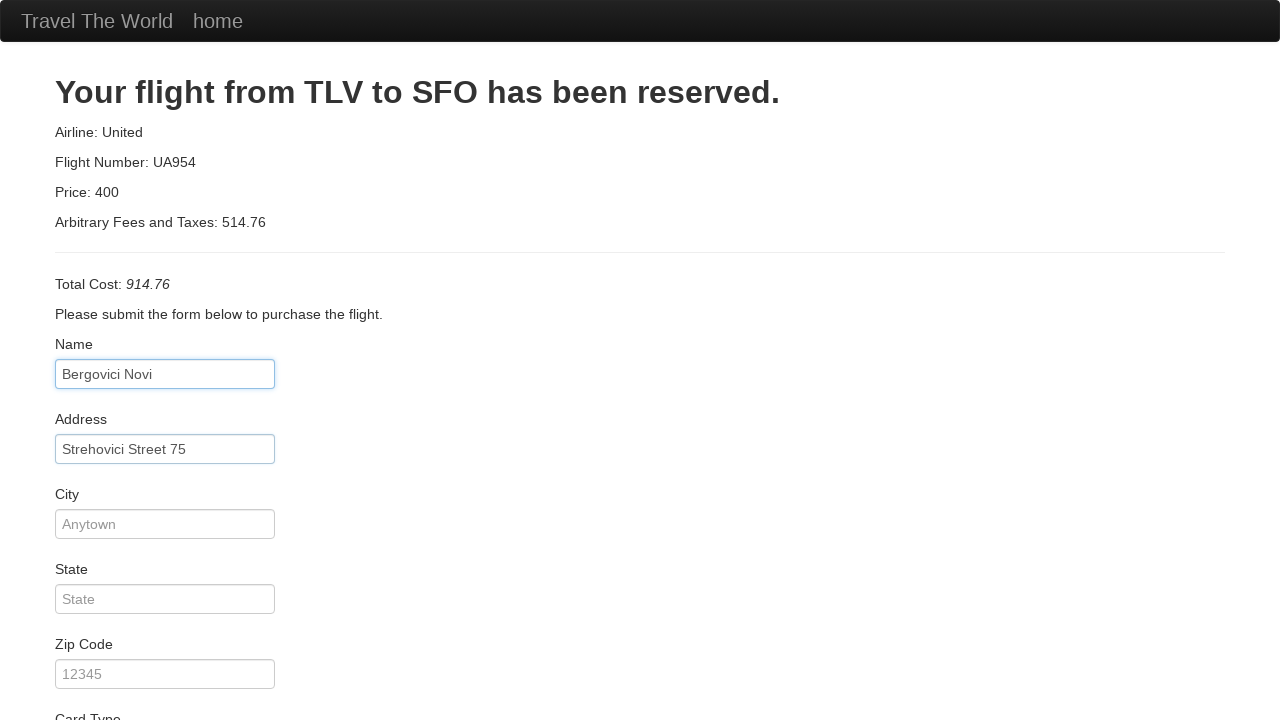

Filled city as Novi Sad on #city
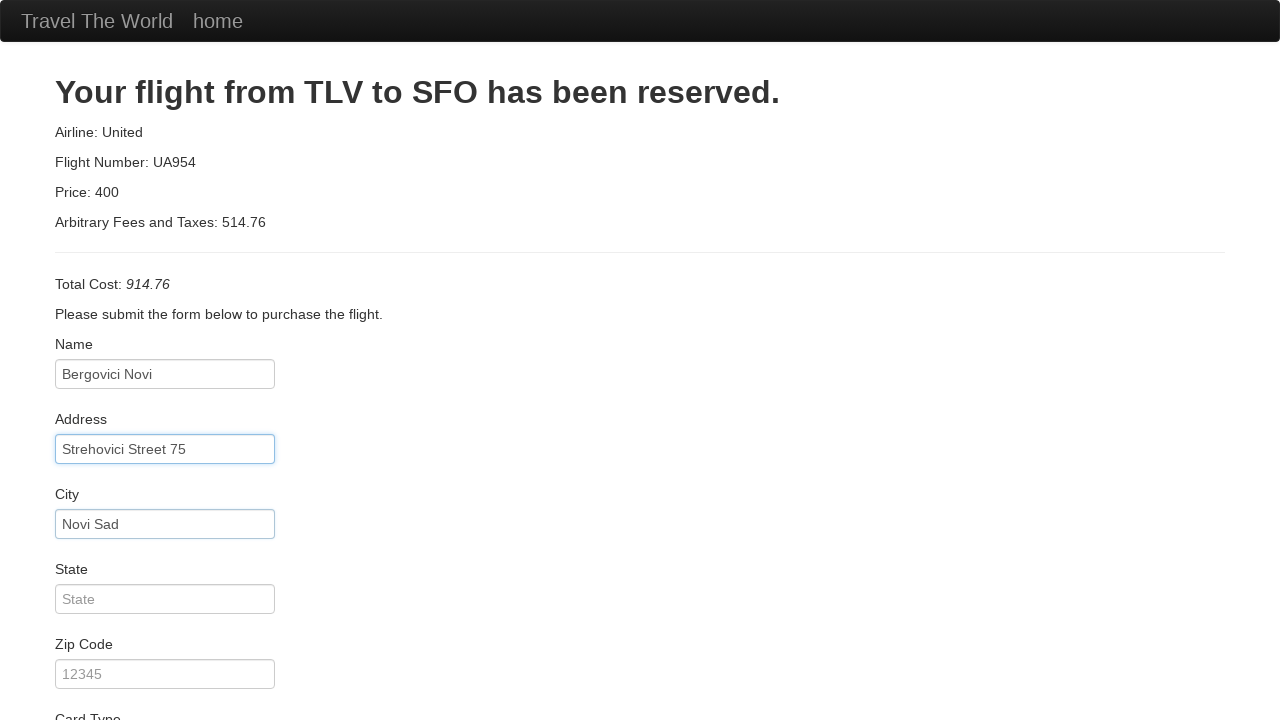

Filled zip code as 200500 on #zipCode
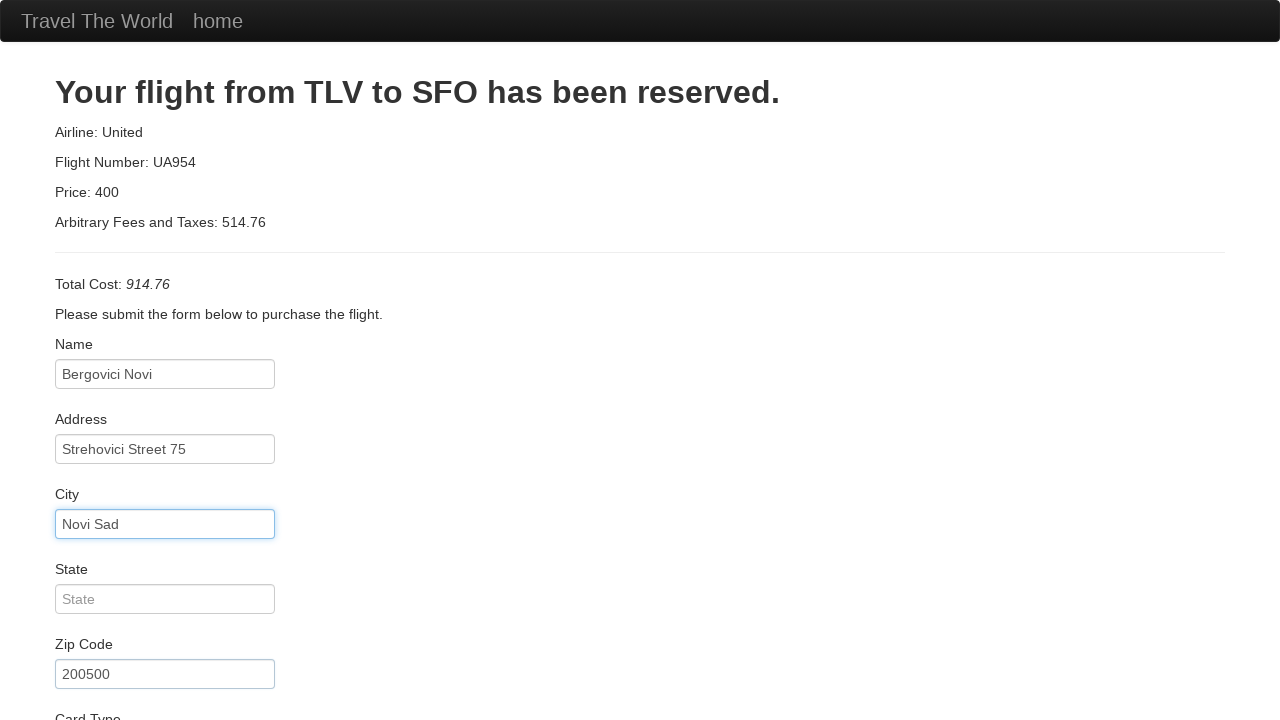

Selected American Express as card type on #cardType
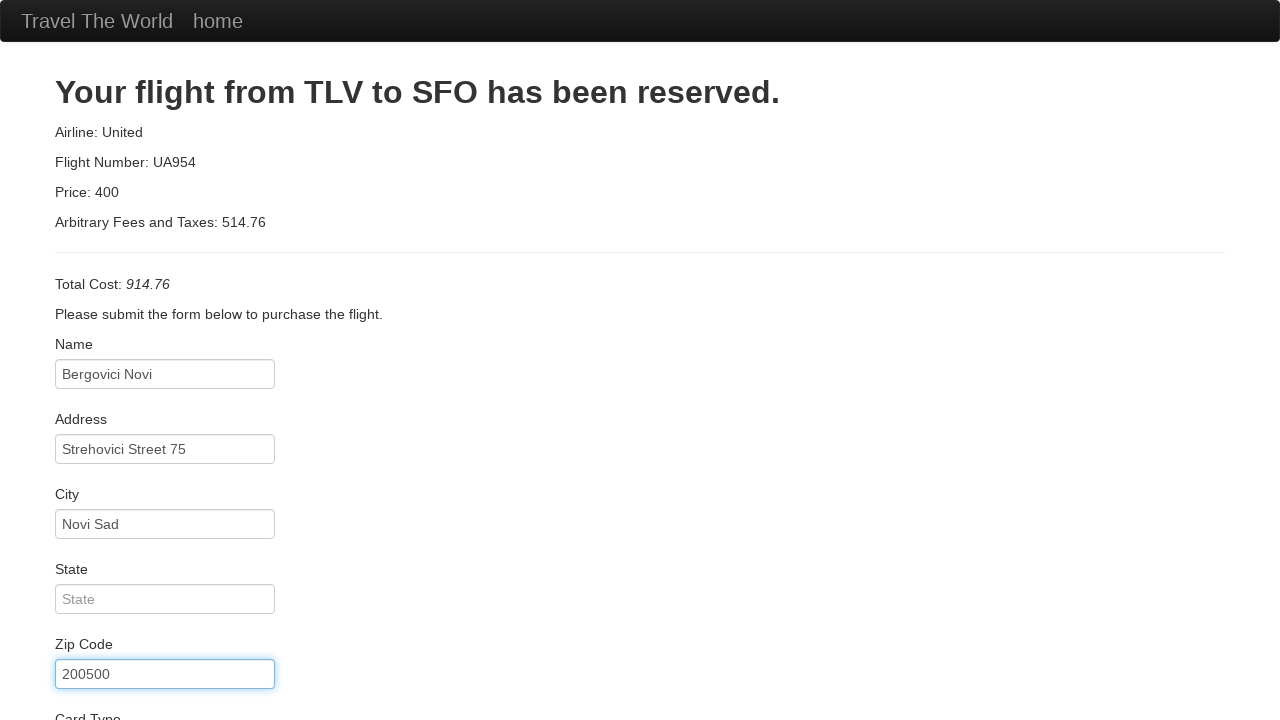

Filled credit card number on #creditCardNumber
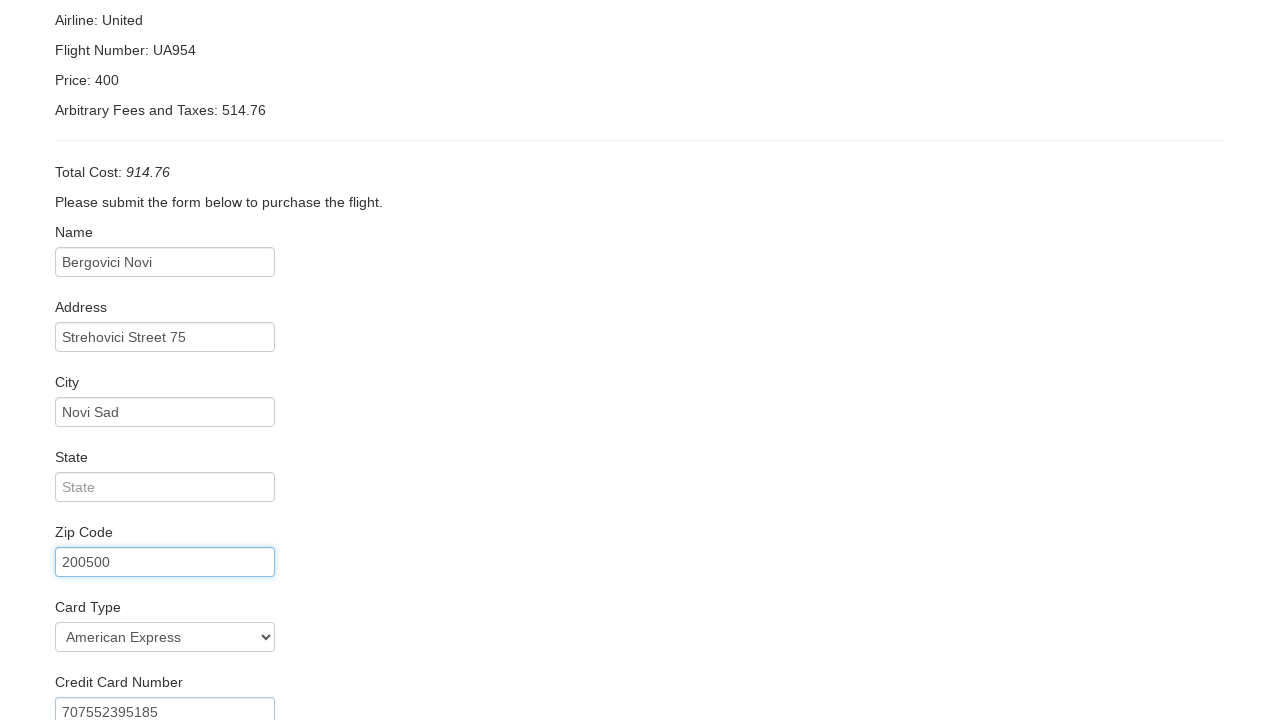

Filled credit card expiration month as 12 on #creditCardMonth
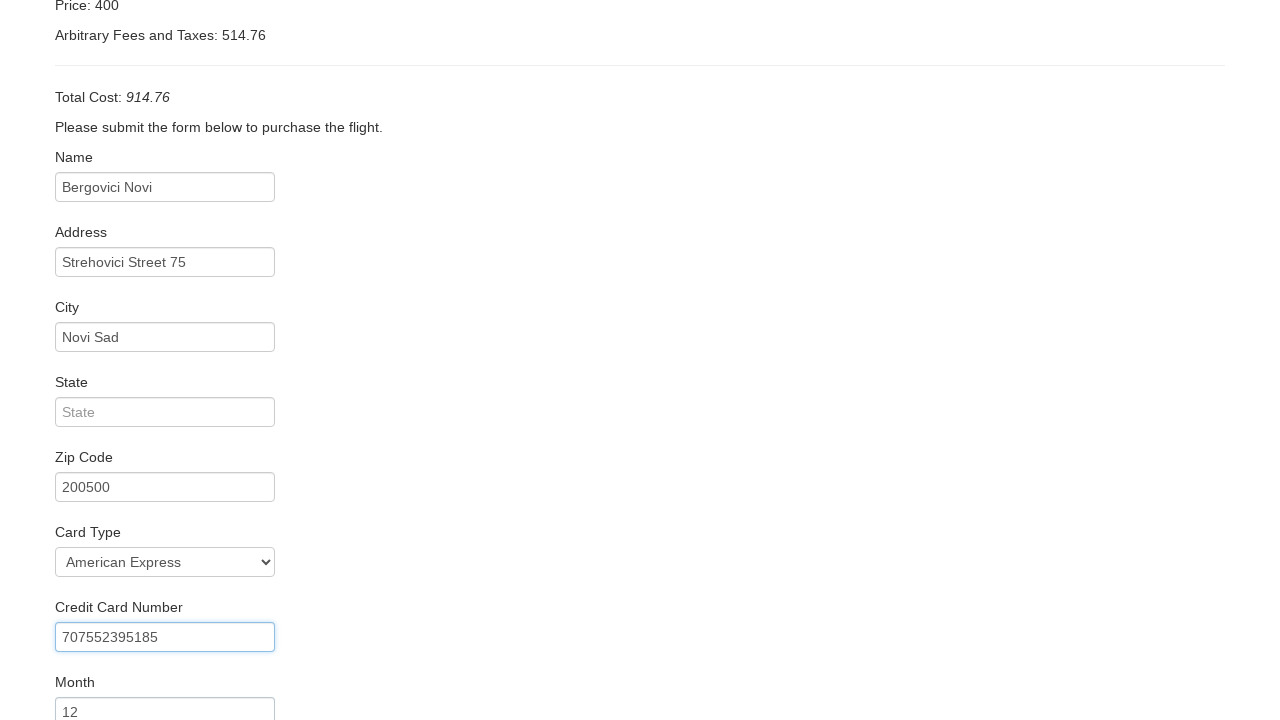

Filled credit card expiration year as 2030 on #creditCardYear
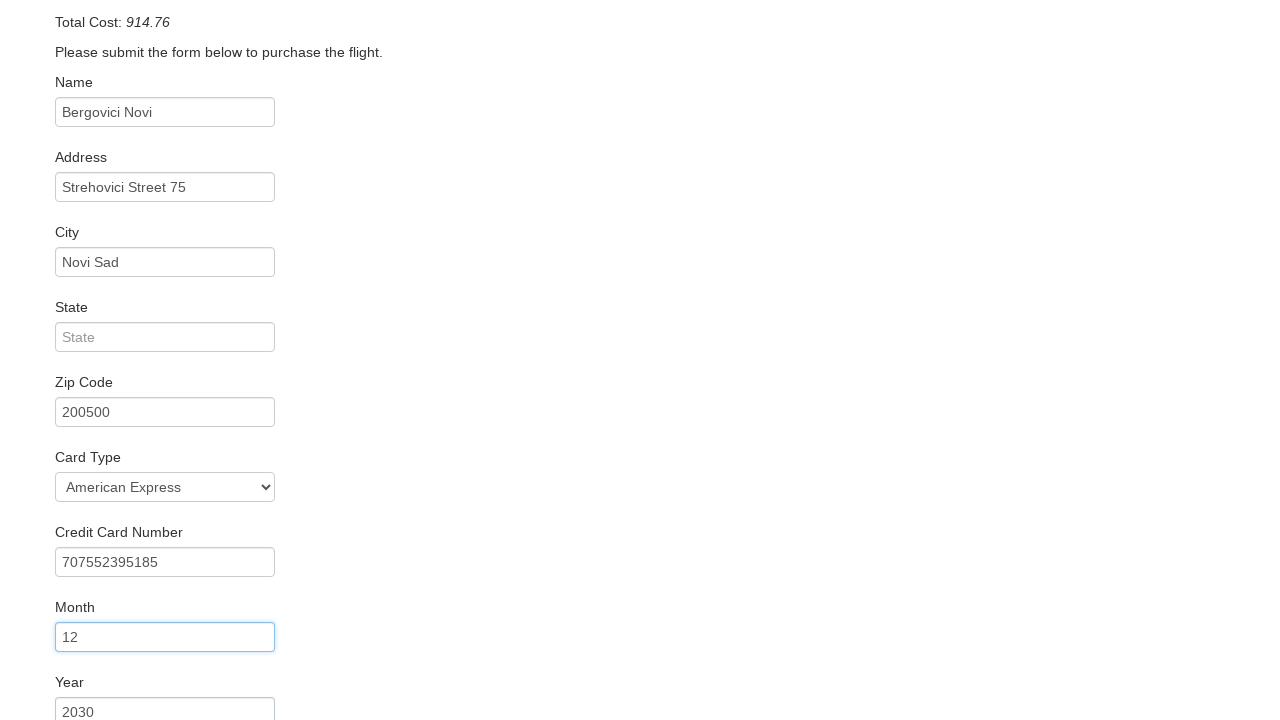

Filled name on card as Bergovici Novi on #nameOnCard
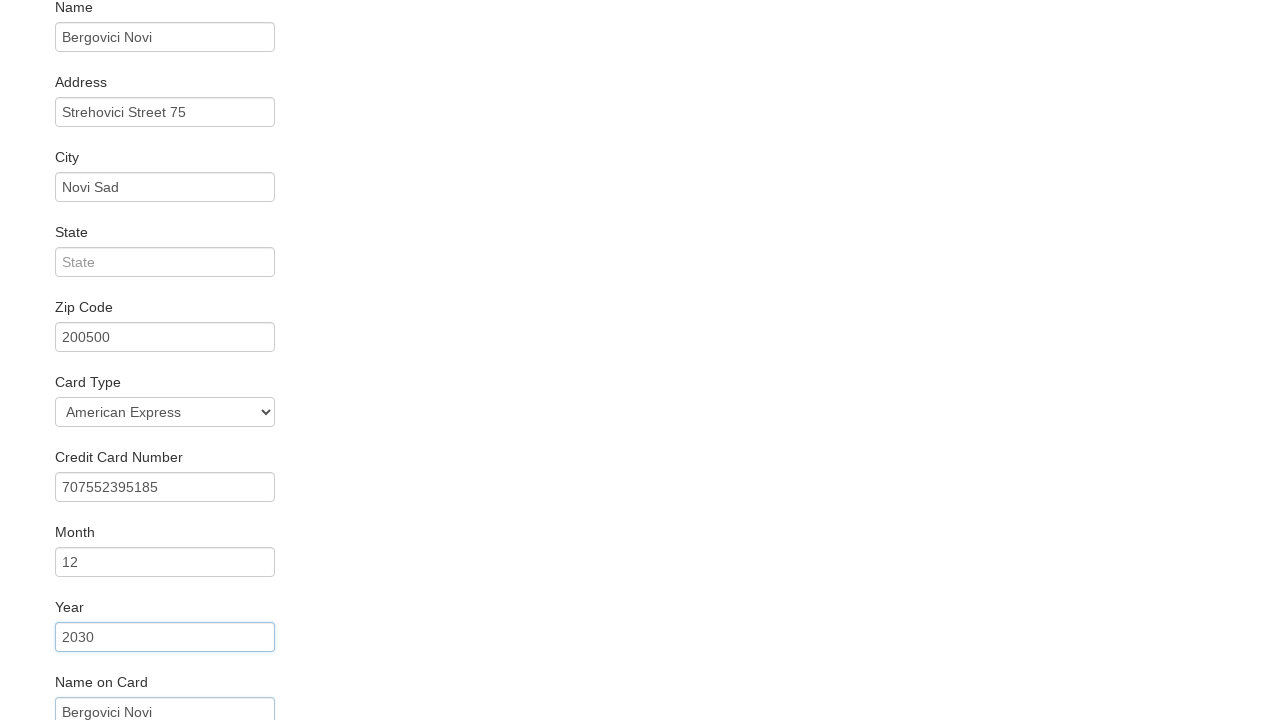

Clicked Purchase Flight button to complete booking at (118, 685) on input[value='Purchase Flight']
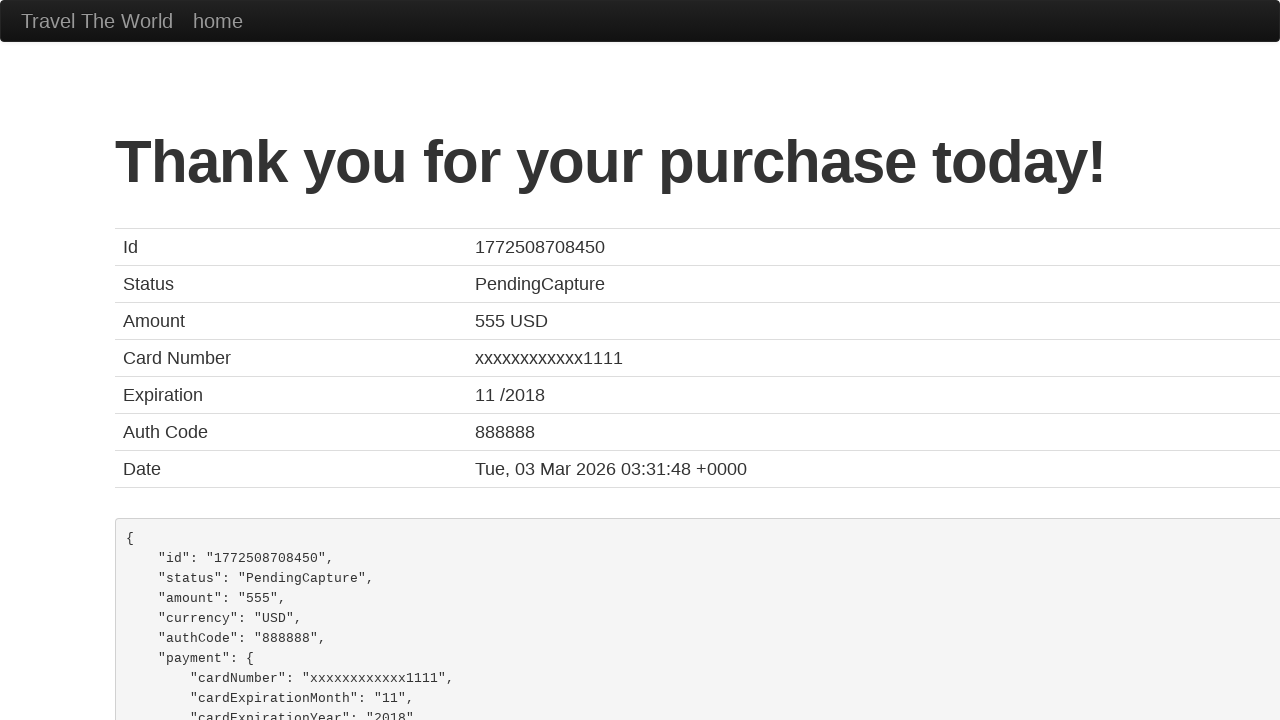

Flight booking confirmation page loaded successfully
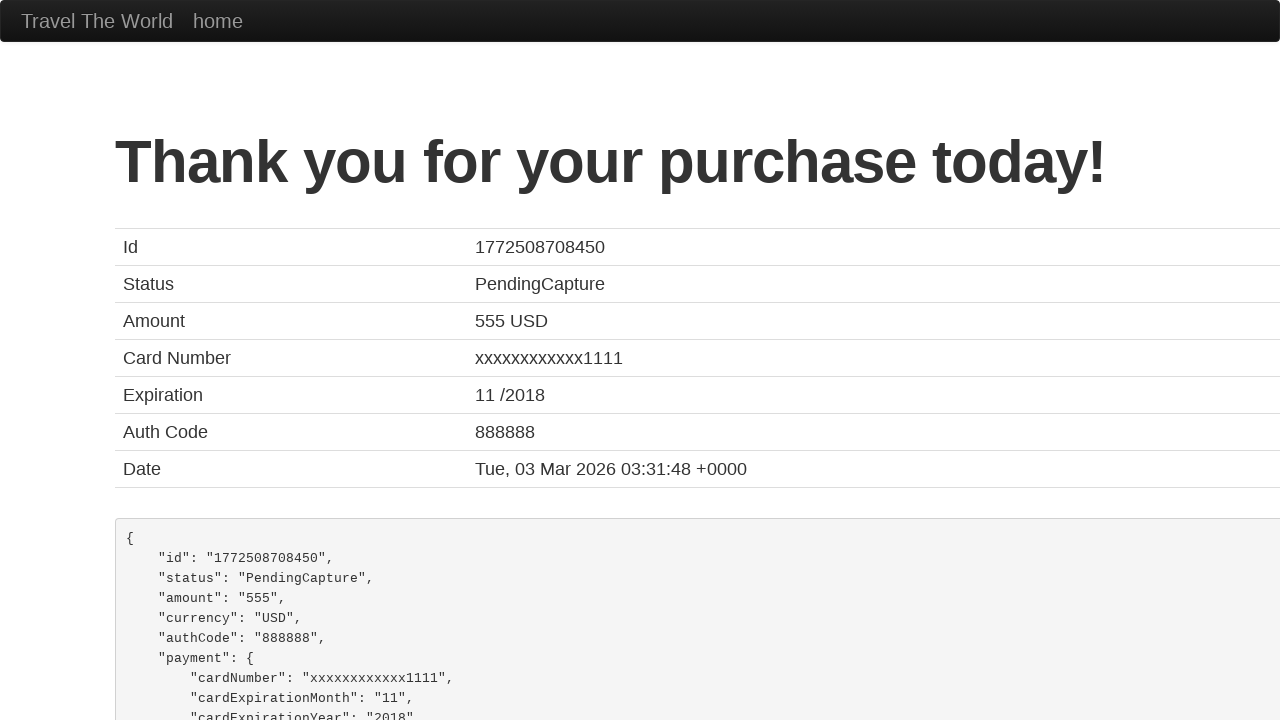

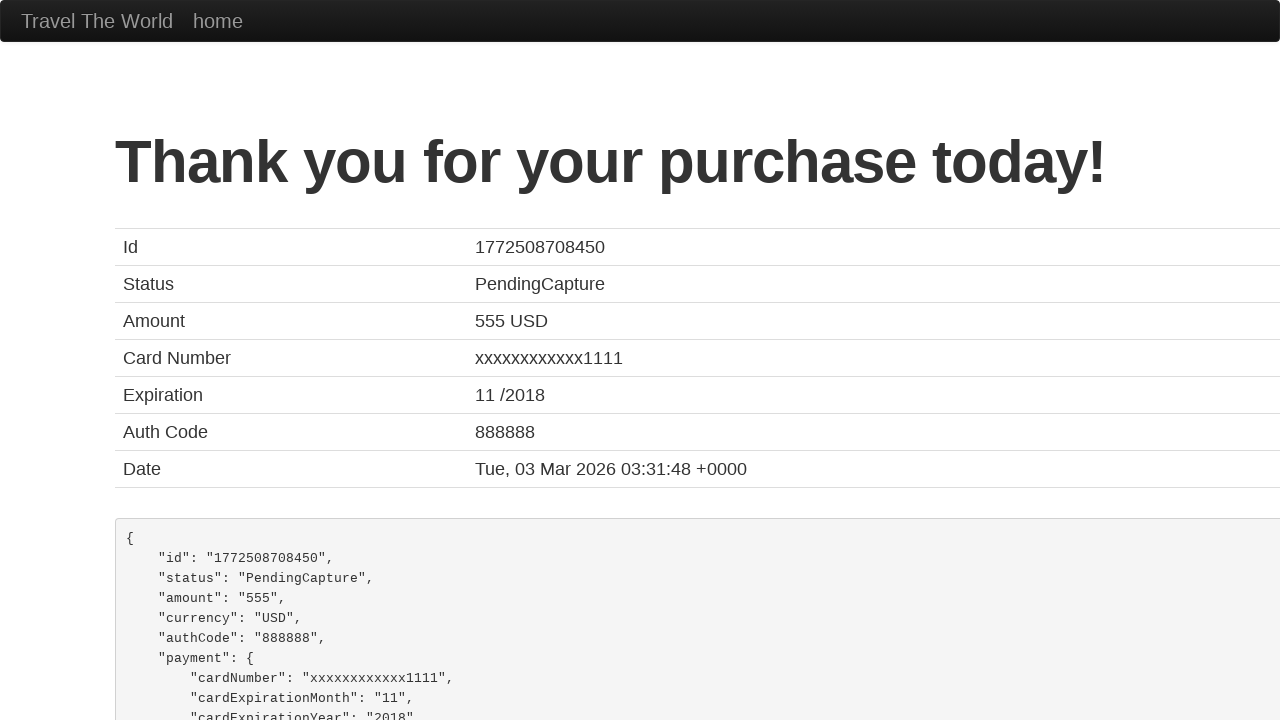